Tests checking and unchecking the 'Mark all as complete' toggle to clear completed state

Starting URL: https://demo.playwright.dev/todomvc

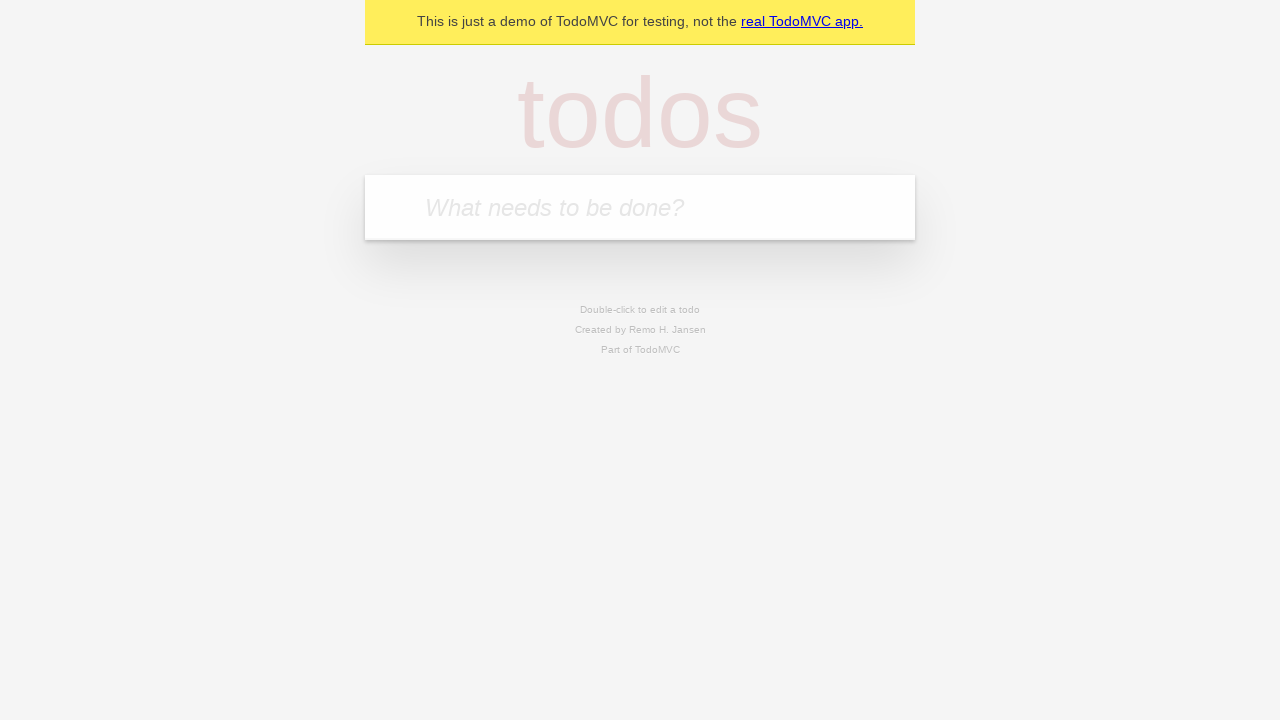

Filled todo input with 'buy some cheese' on internal:attr=[placeholder="What needs to be done?"i]
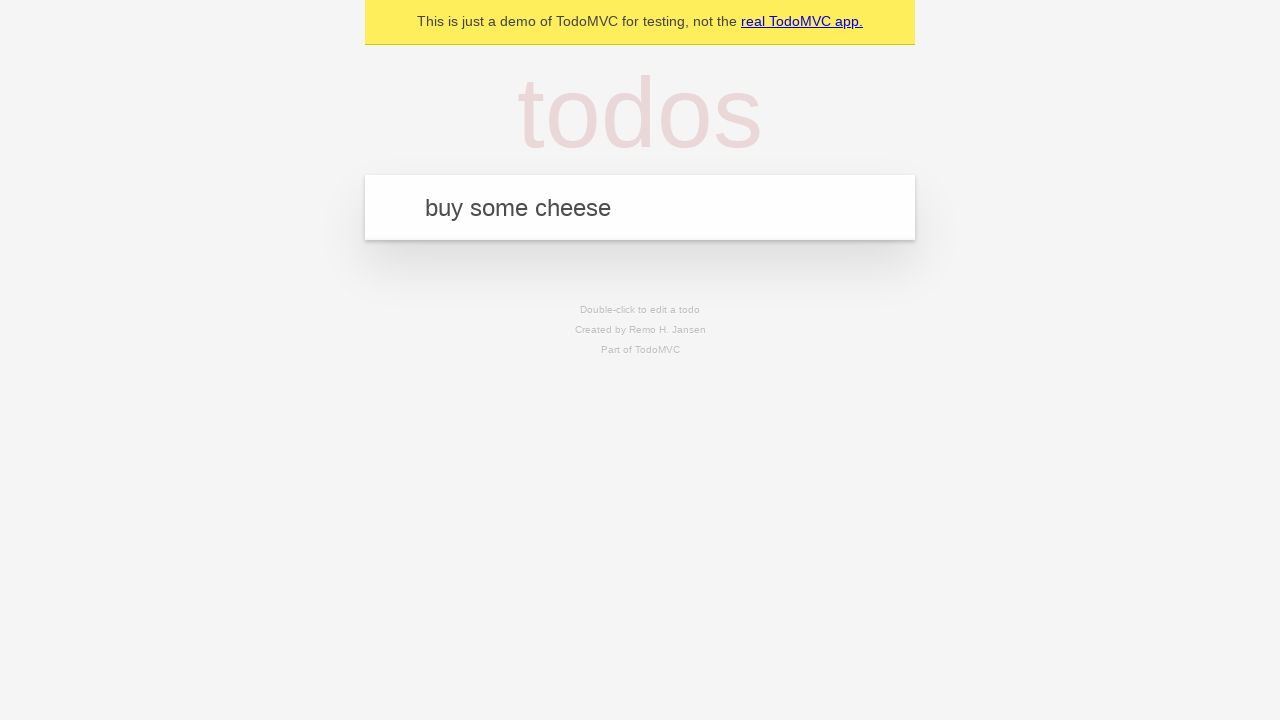

Pressed Enter to add first todo item on internal:attr=[placeholder="What needs to be done?"i]
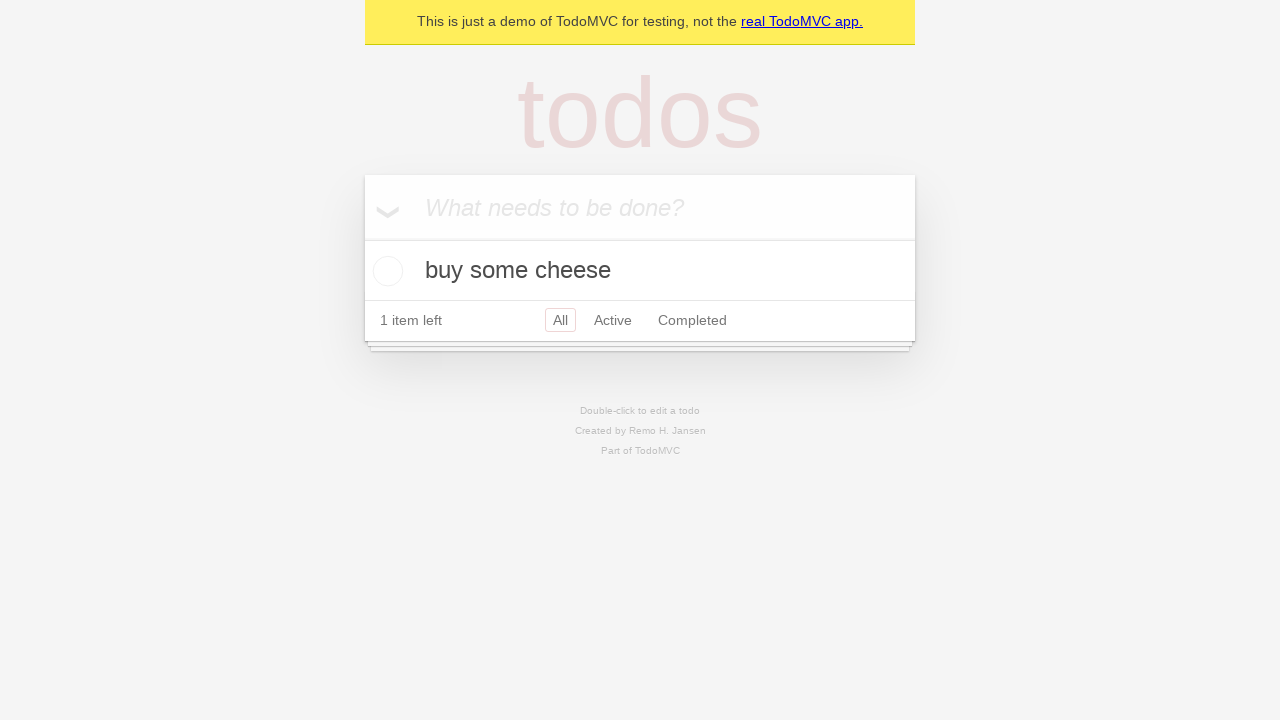

Filled todo input with 'feed the cat' on internal:attr=[placeholder="What needs to be done?"i]
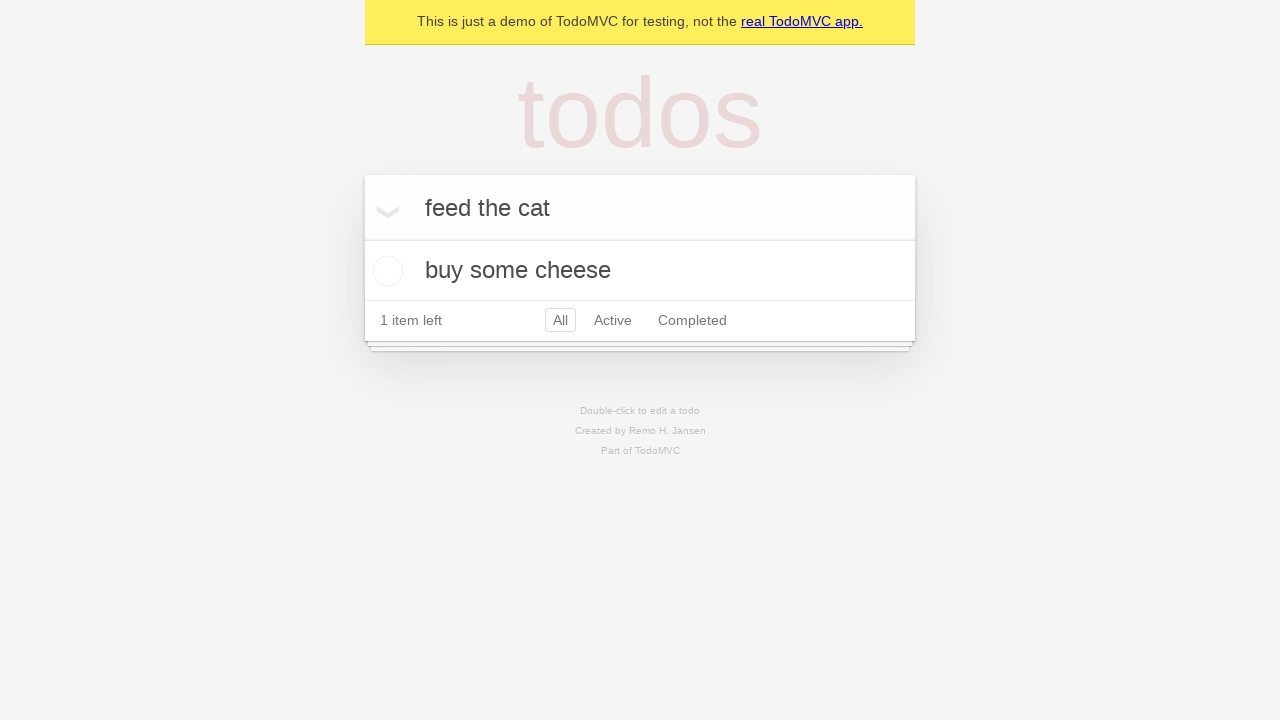

Pressed Enter to add second todo item on internal:attr=[placeholder="What needs to be done?"i]
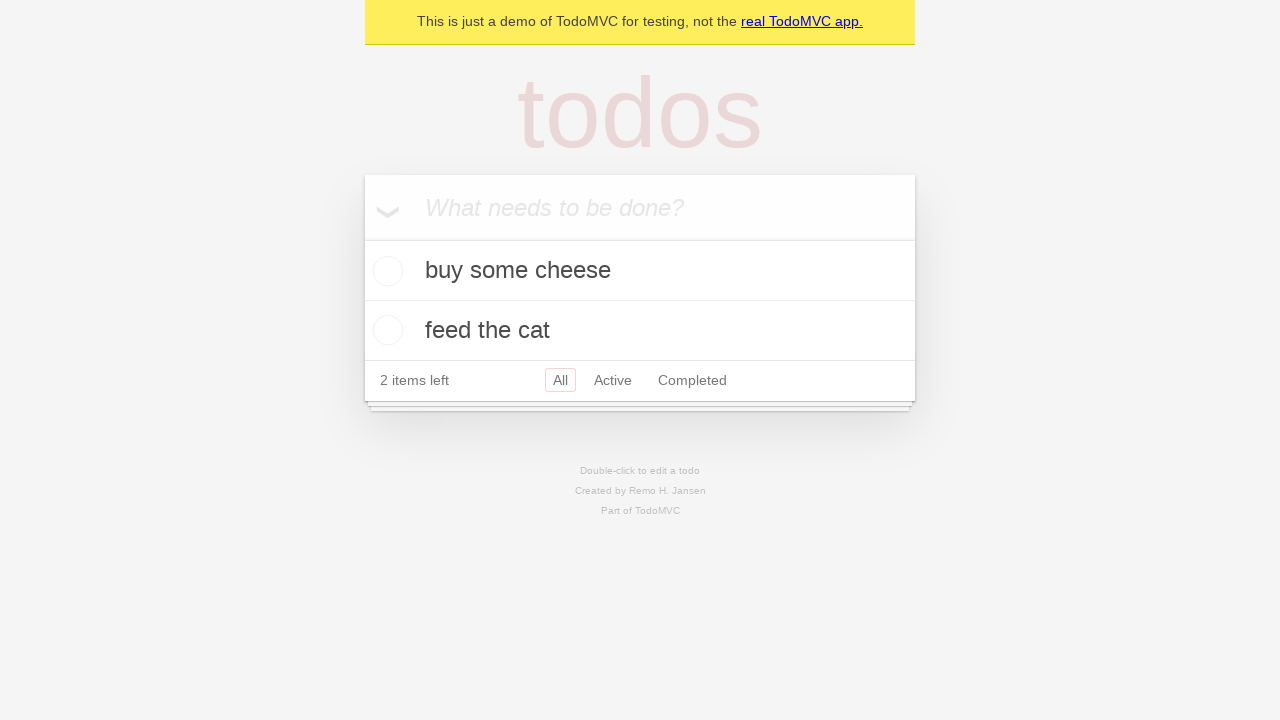

Filled todo input with 'book a doctors appointment' on internal:attr=[placeholder="What needs to be done?"i]
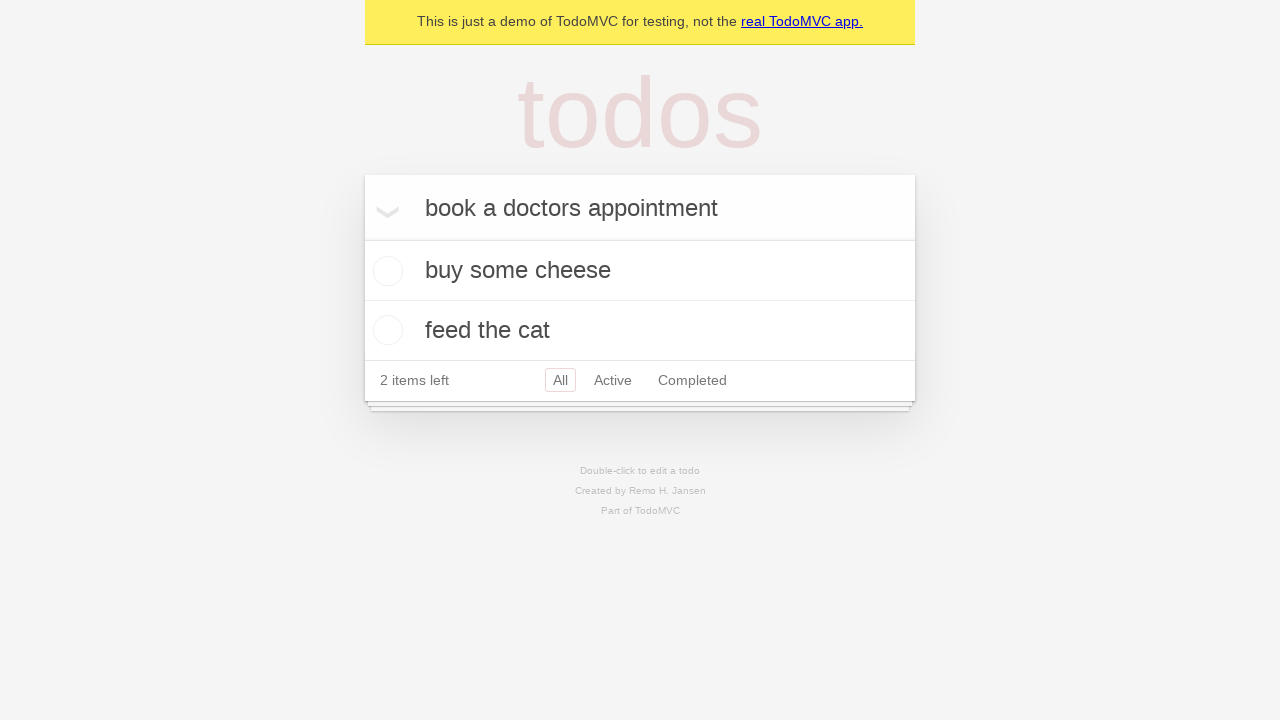

Pressed Enter to add third todo item on internal:attr=[placeholder="What needs to be done?"i]
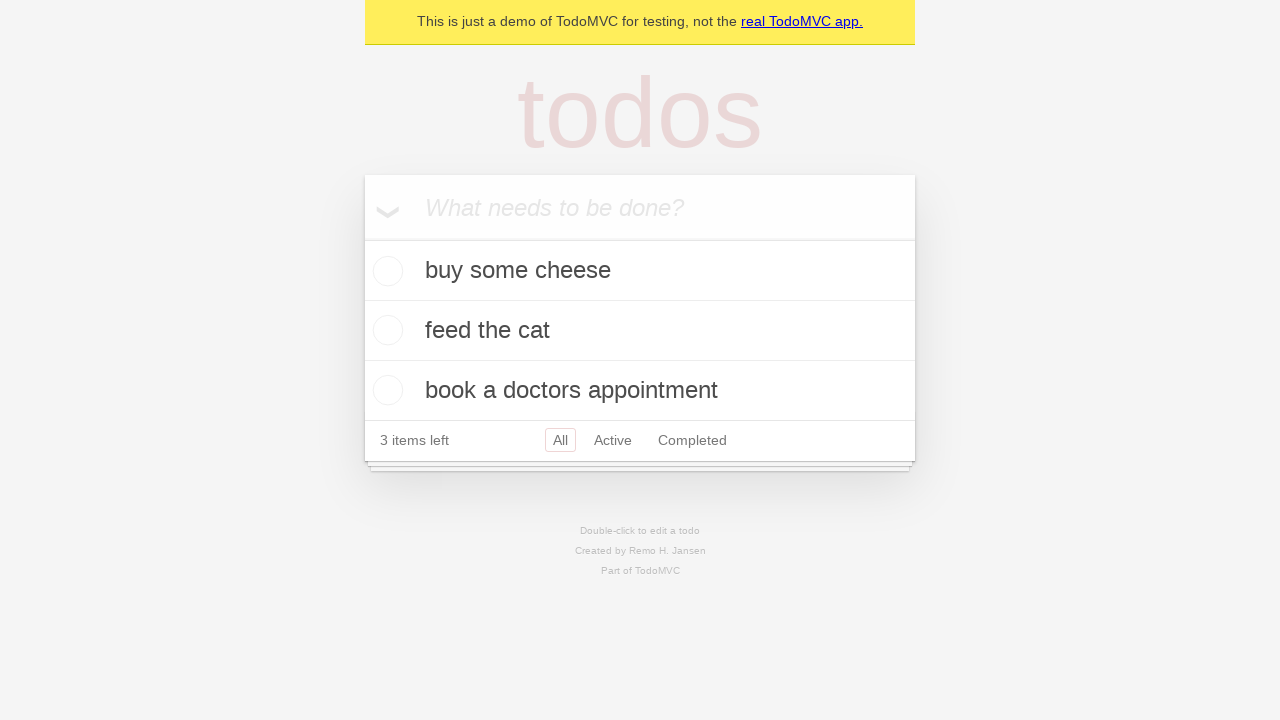

Checked 'Mark all as complete' toggle to mark all todos as complete at (362, 238) on internal:label="Mark all as complete"i
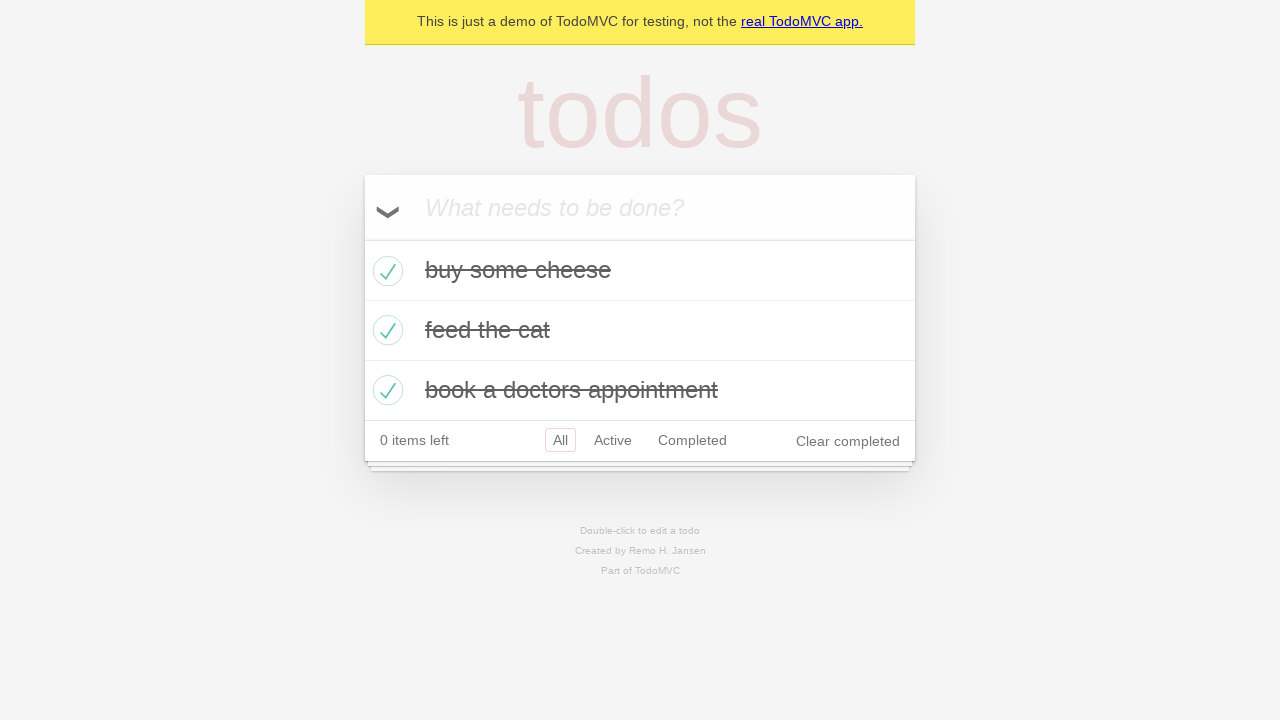

Unchecked 'Mark all as complete' toggle to clear all completed states at (362, 238) on internal:label="Mark all as complete"i
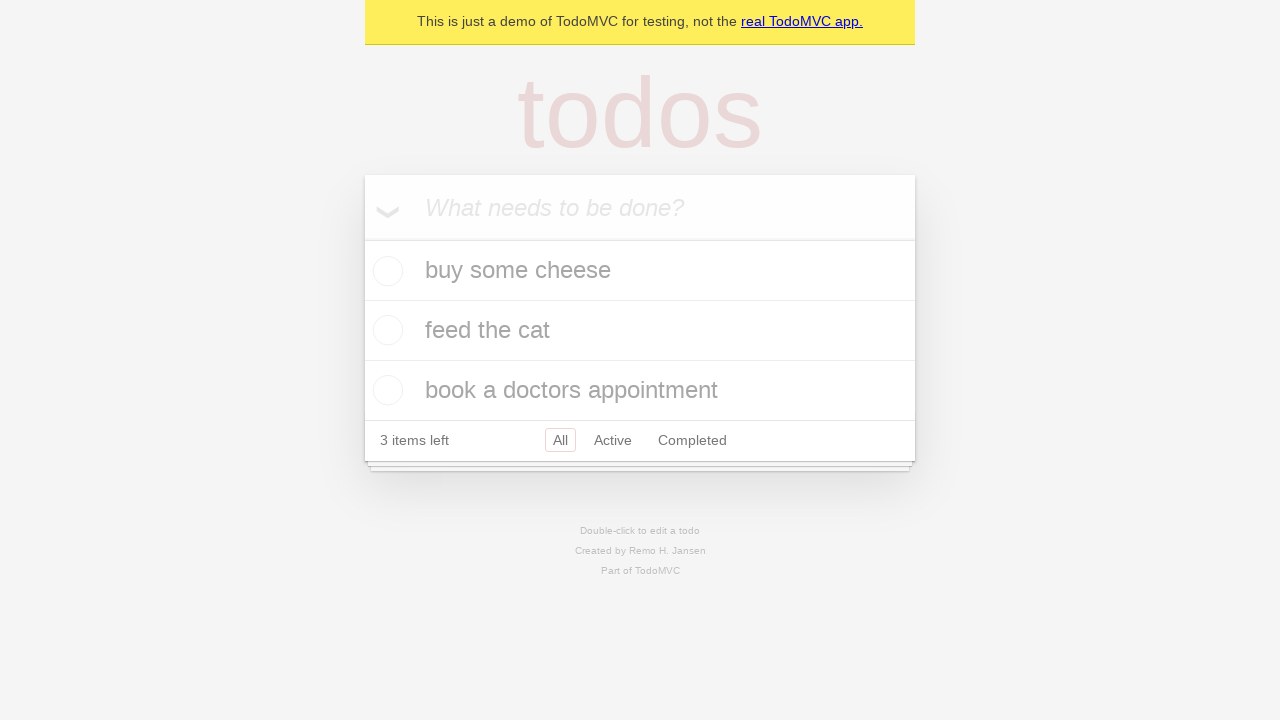

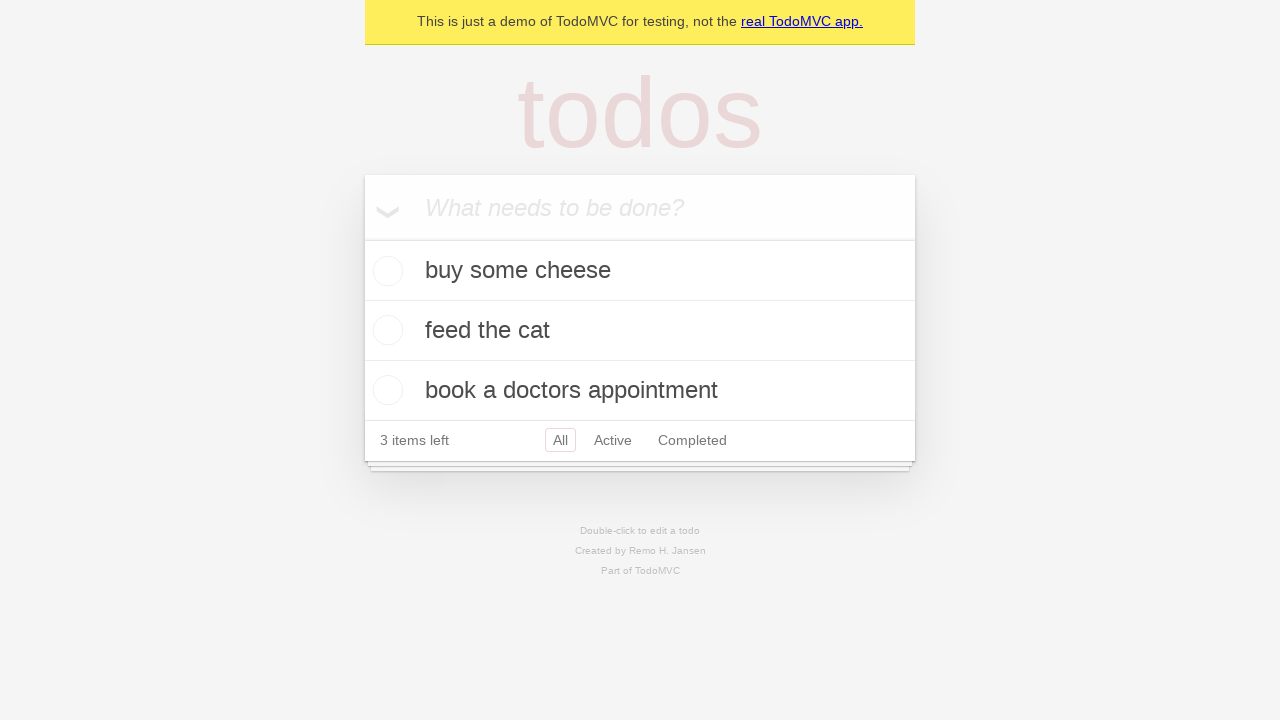